Tests that a single added element can be deleted by clicking its Delete button

Starting URL: https://the-internet.herokuapp.com/add_remove_elements/

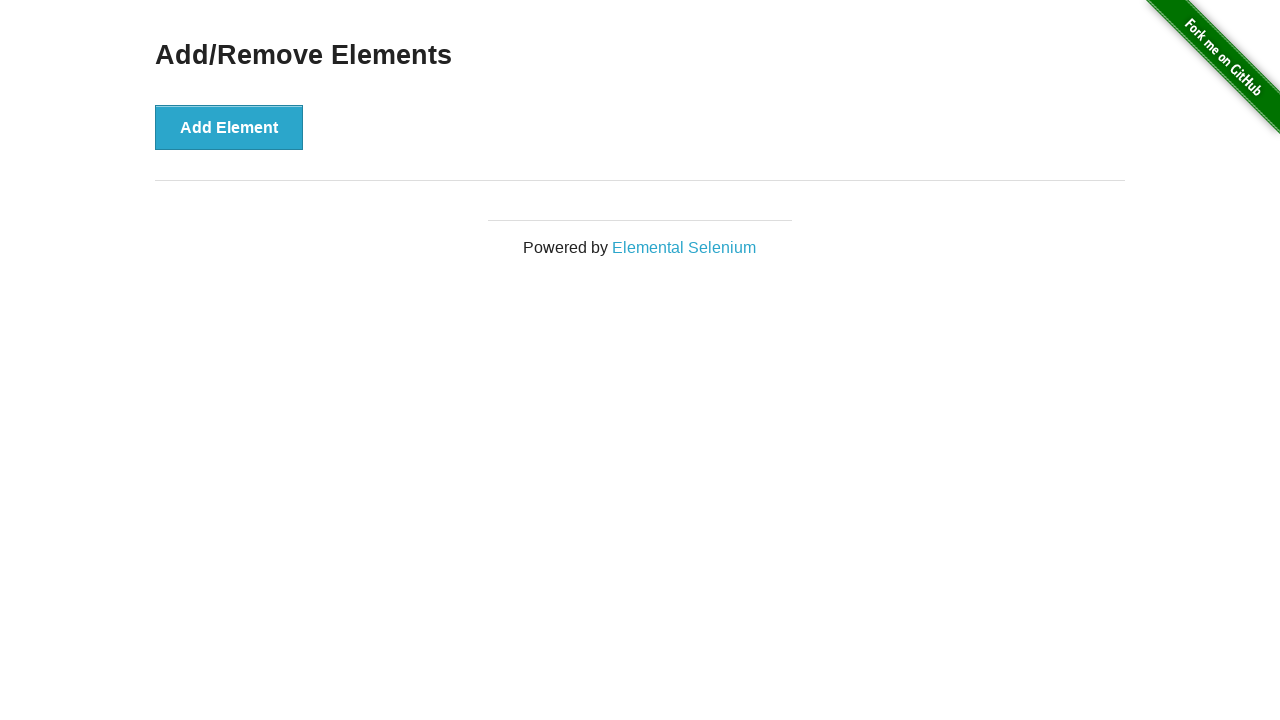

Clicked Add Element button to add a new element at (229, 127) on button:has-text('Add Element')
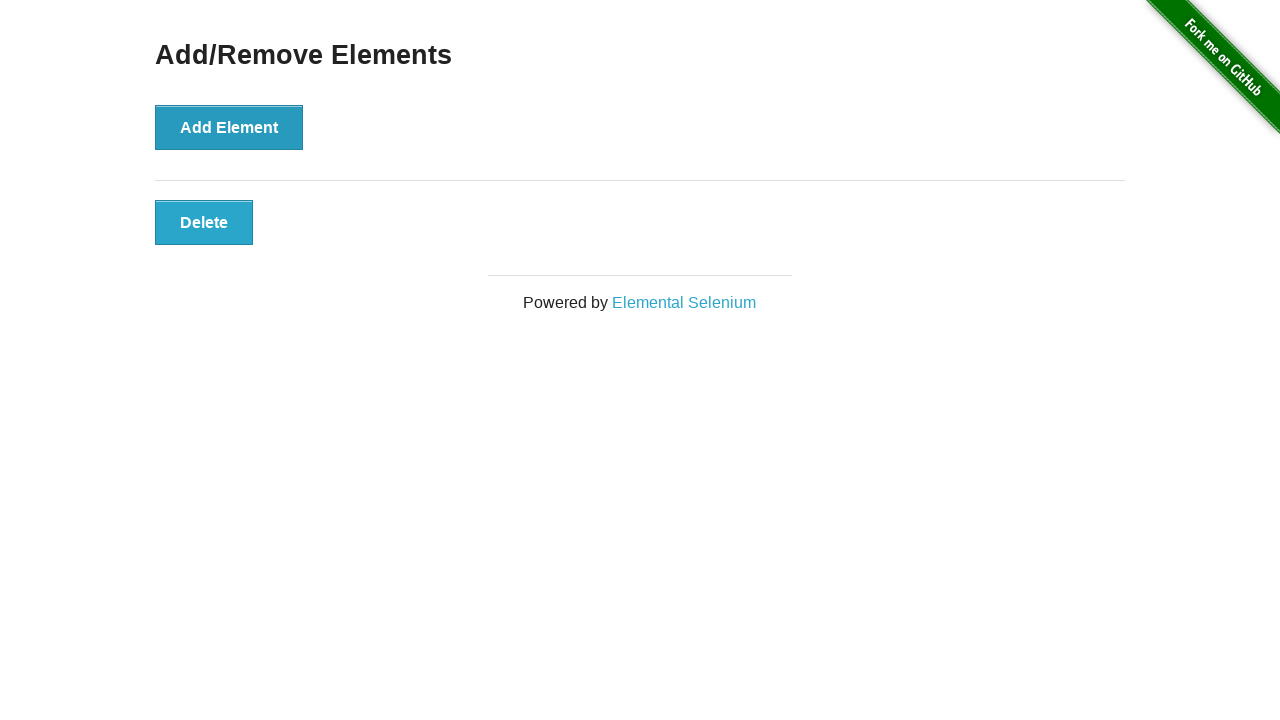

Clicked Delete button to remove the added element at (204, 222) on button.added-manually >> nth=0
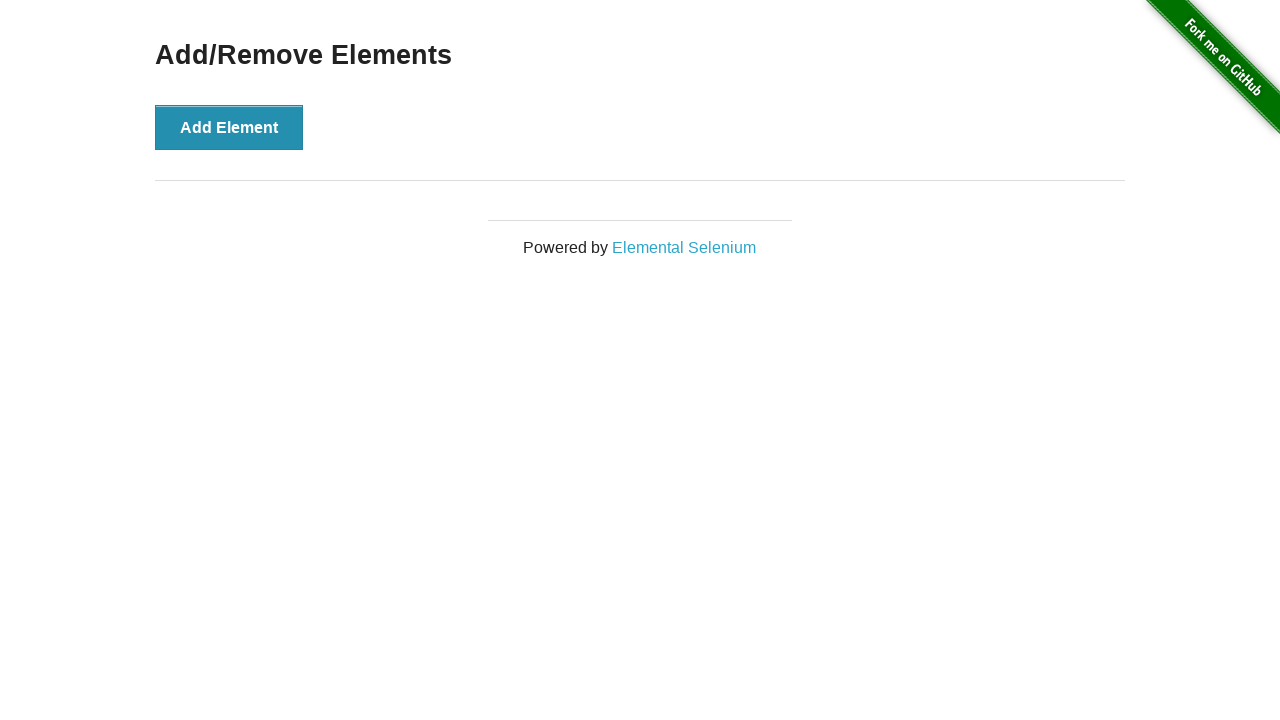

Verified that no Delete buttons remain on the page
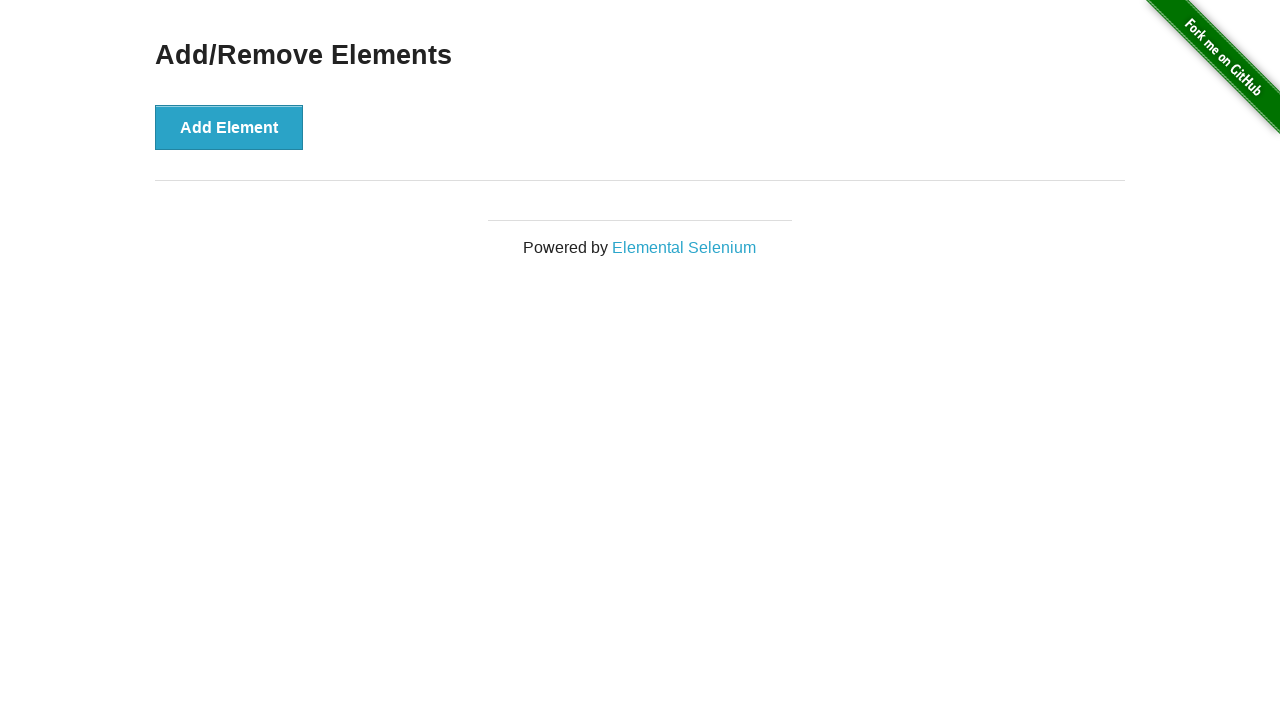

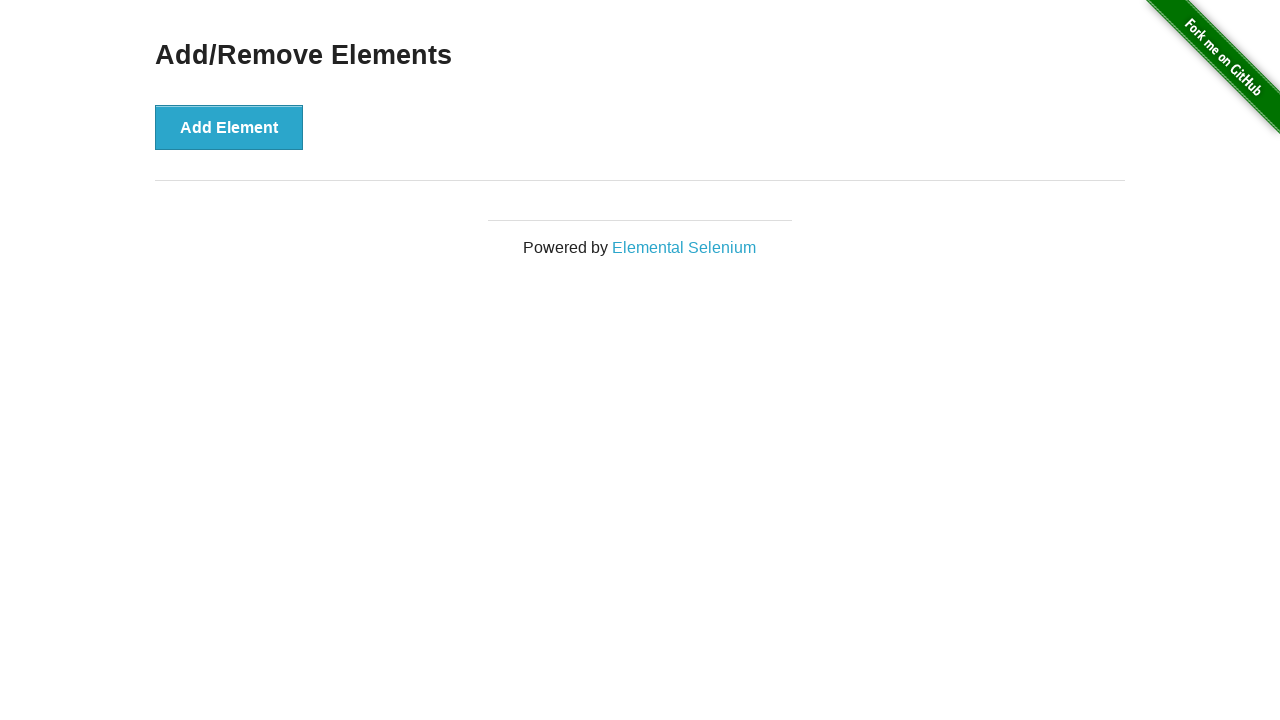